Tests the filter/checkbox functionality on ivymoda.com by clicking on search, selecting a category, applying a filter option, and clicking a button to apply the filters.

Starting URL: https://ivymoda.com/

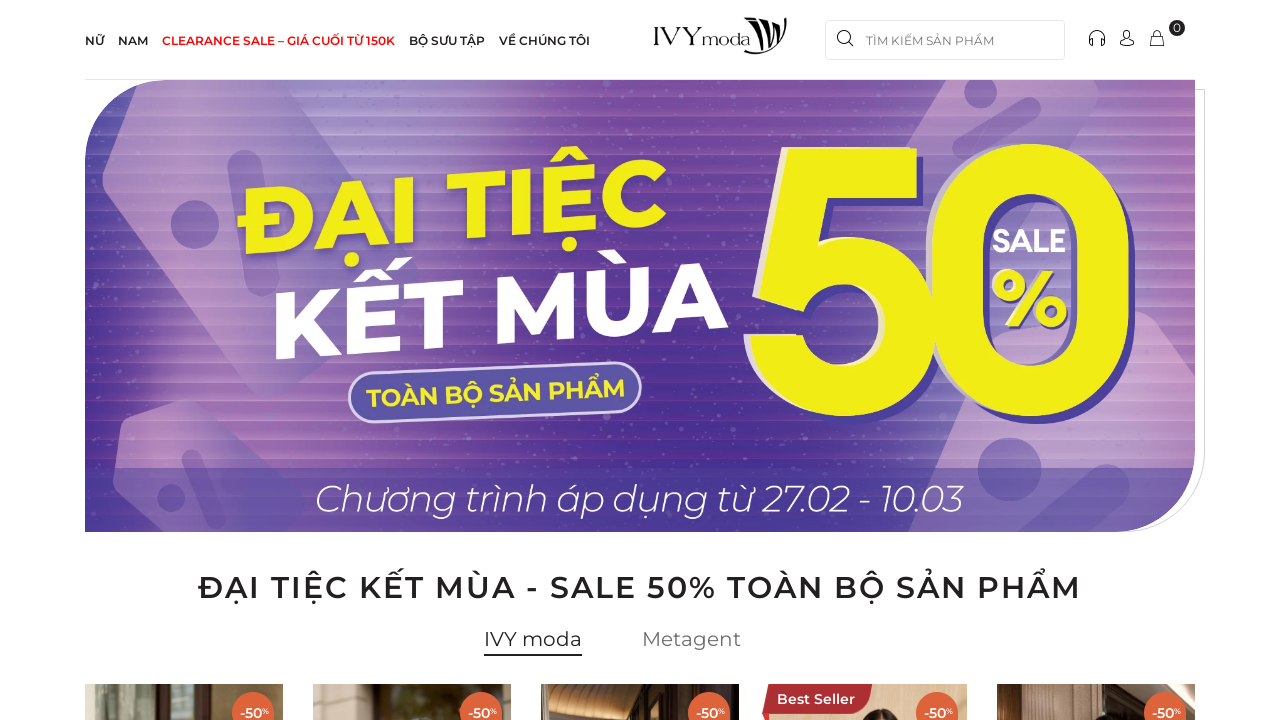

Clicked on quick search button at (945, 40) on xpath=//*[@id='search-quick']
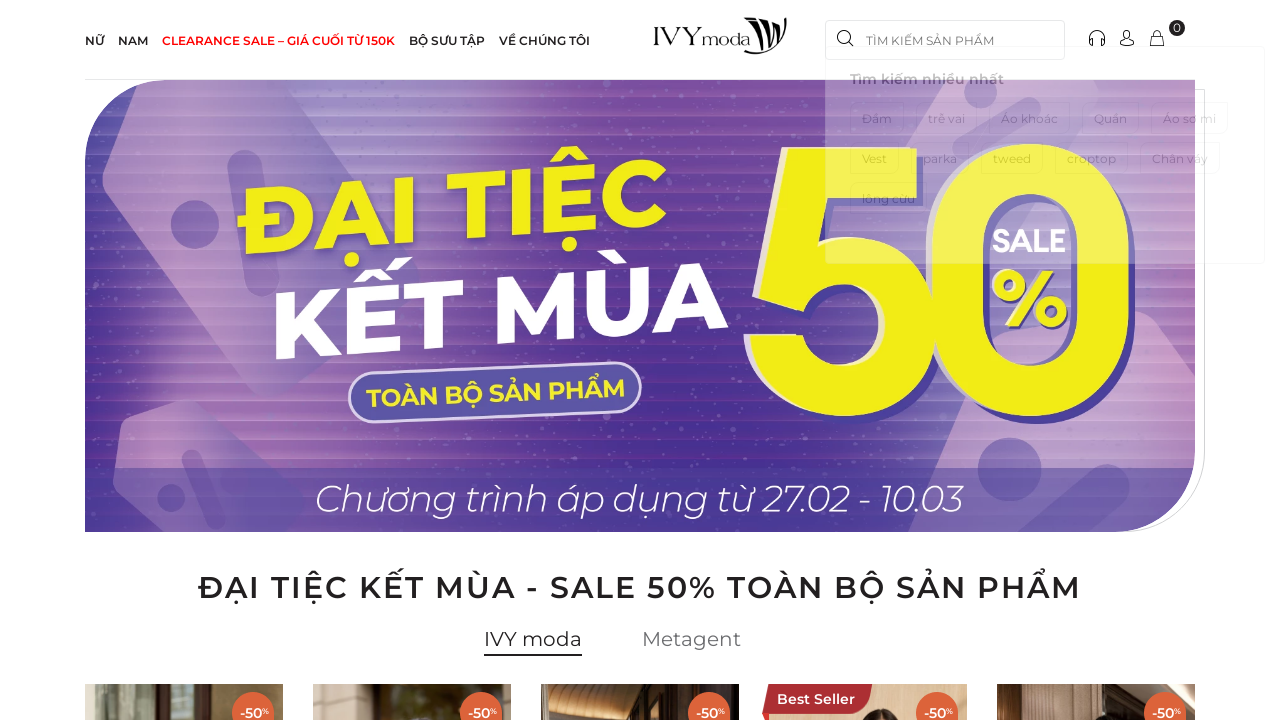

Waited 2000ms for quick search to load
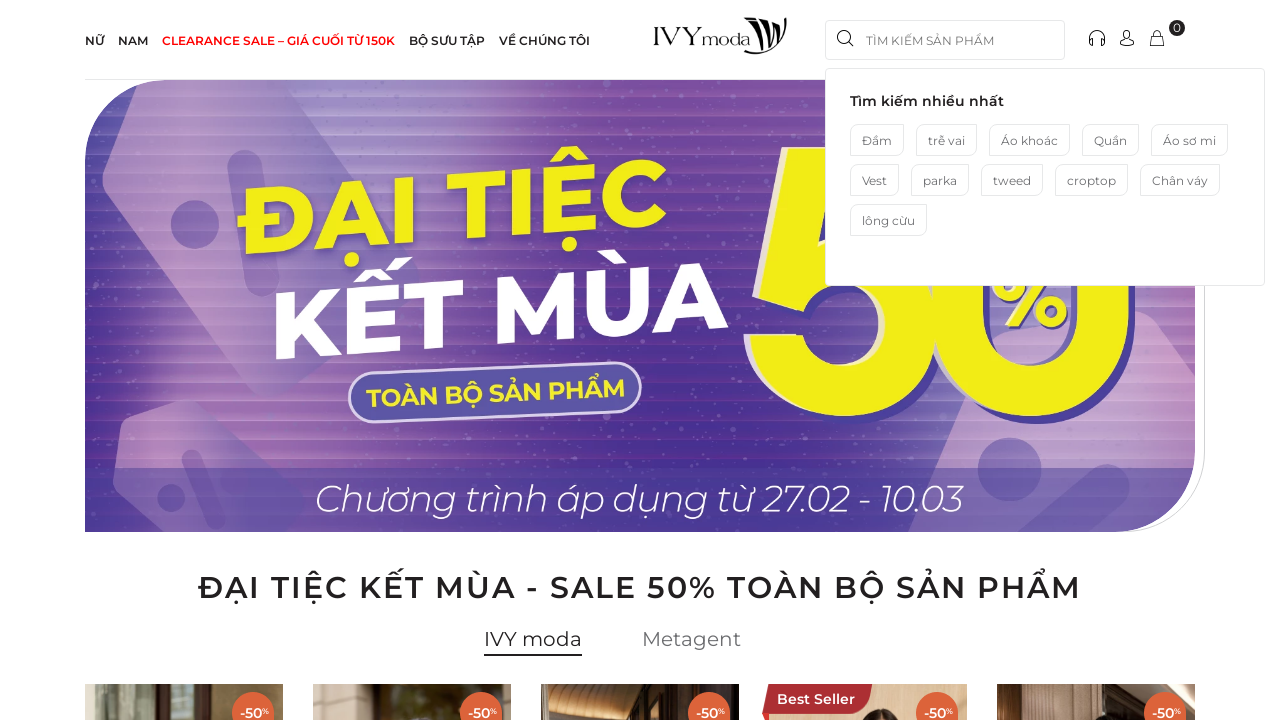

Clicked on first search category link at (877, 141) on xpath=//*[@id='header']/div/div[2]/form/div/div/div/label[1]/a
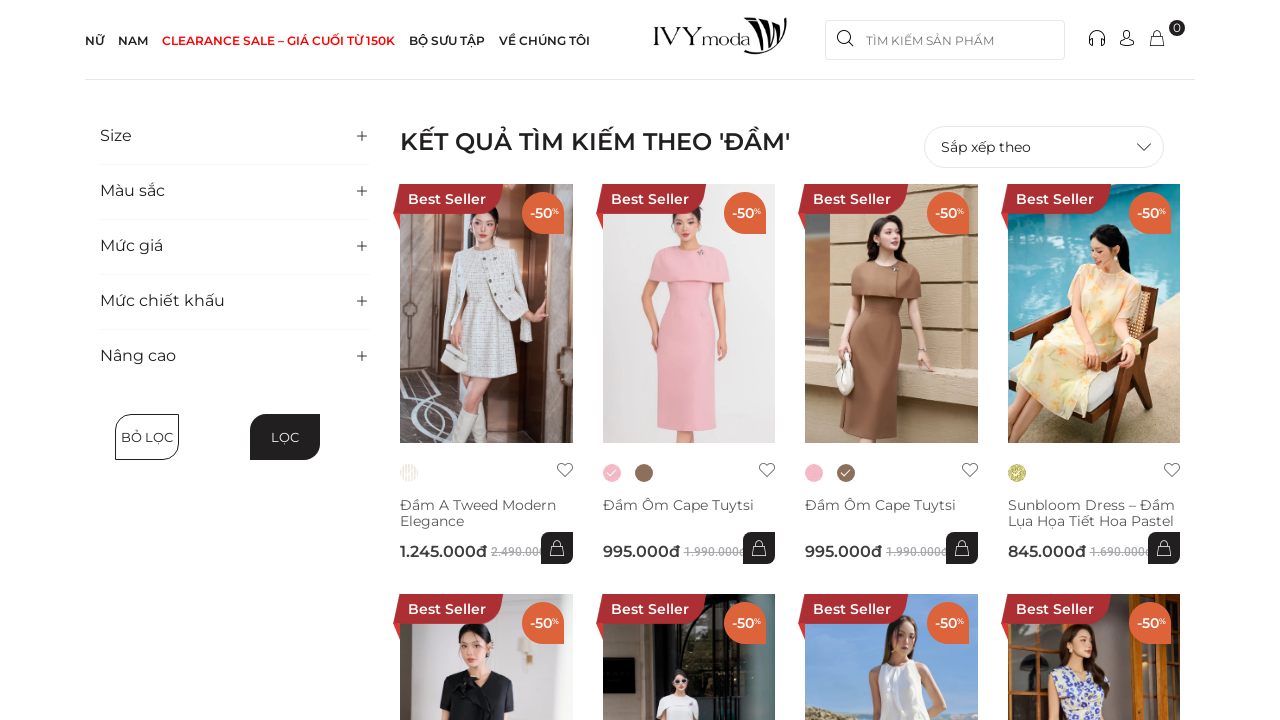

Waited 2000ms for category to load
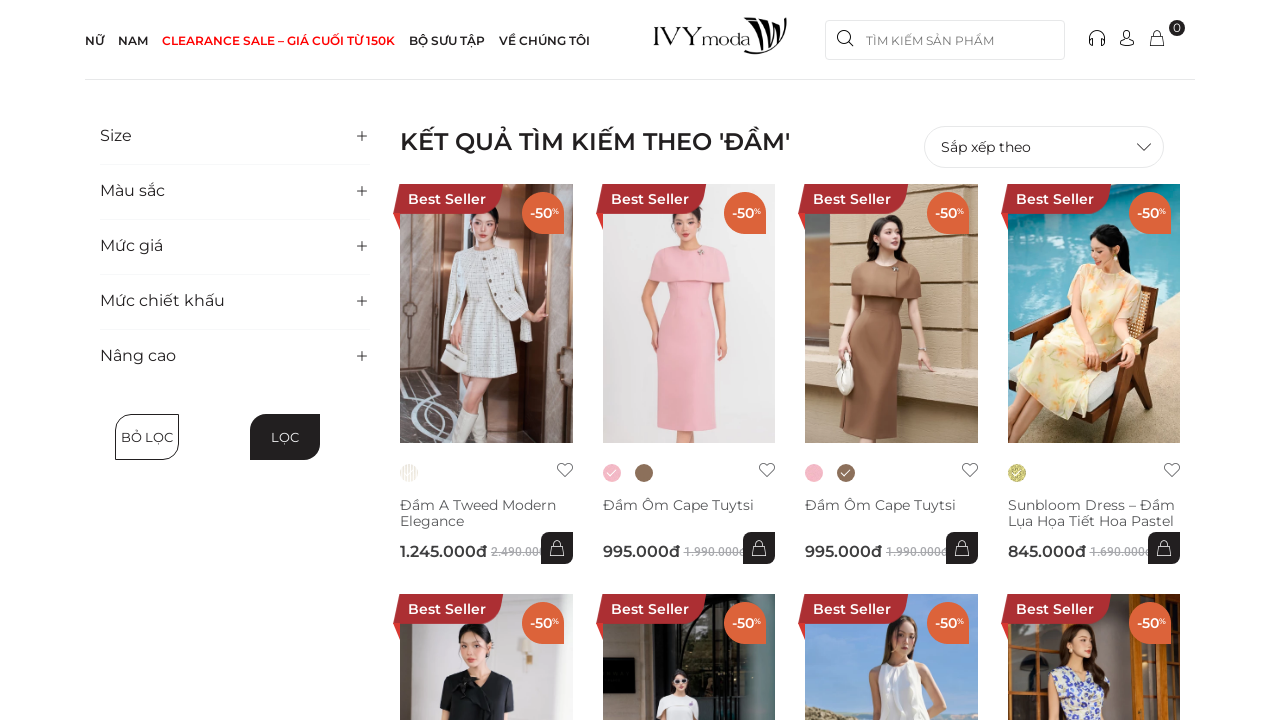

Clicked on 4th filter category to expand options at (362, 301) on xpath=//*[@id='products']/div/section/div/div[1]/div[1]/div/ul/li[4]/p/span[1]
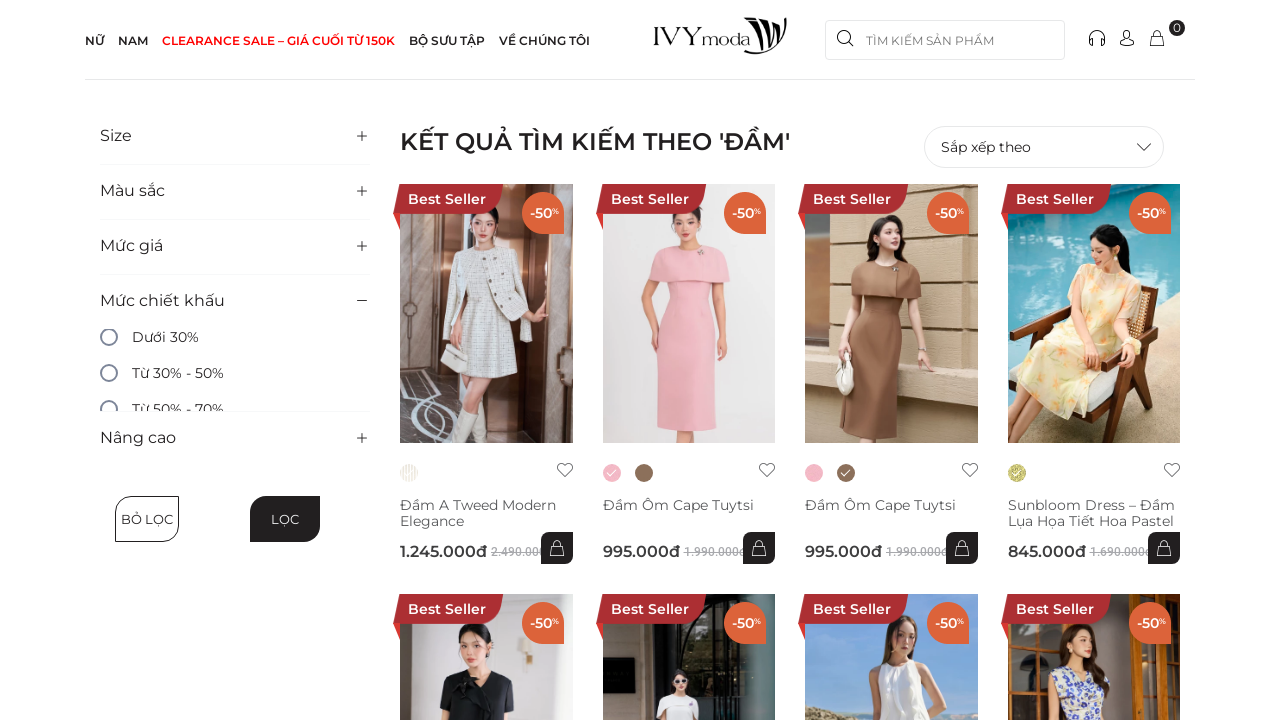

Waited 2000ms for filter category to expand
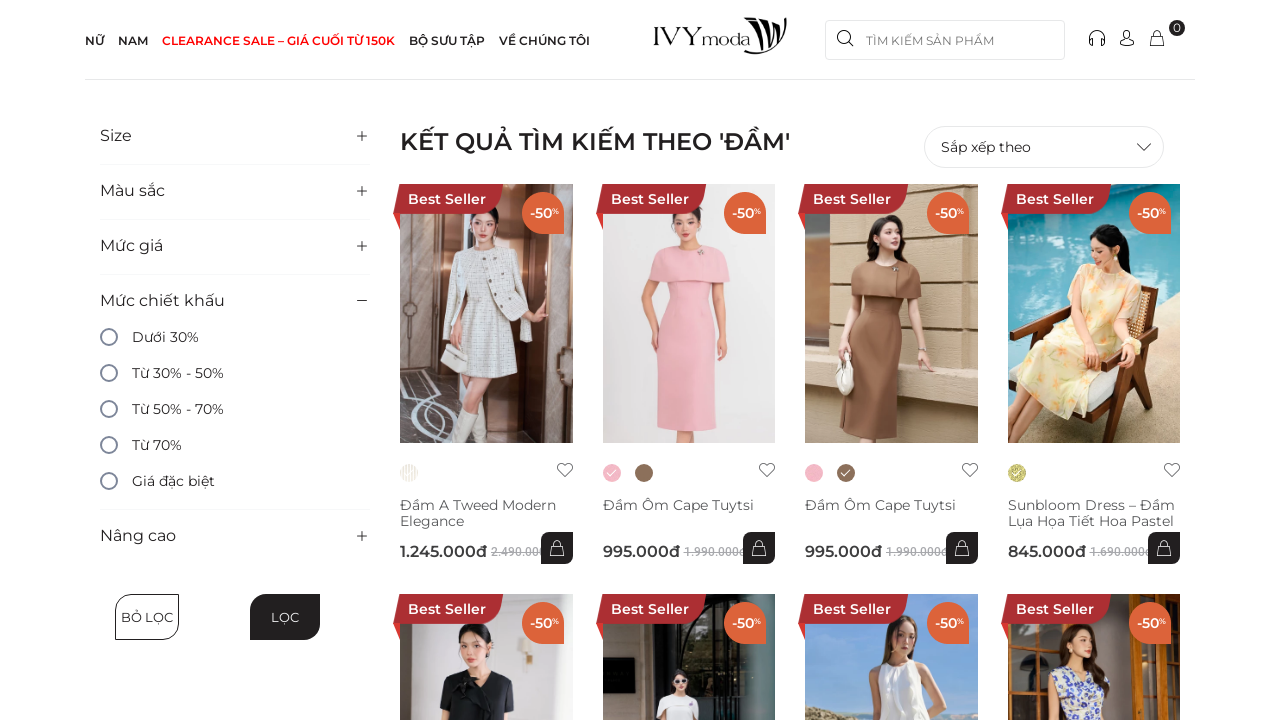

Selected first filter checkbox option at (235, 337) on xpath=//*[@id='products']/div/section/div/div[1]/div[1]/div/ul/li[4]/div/label[1
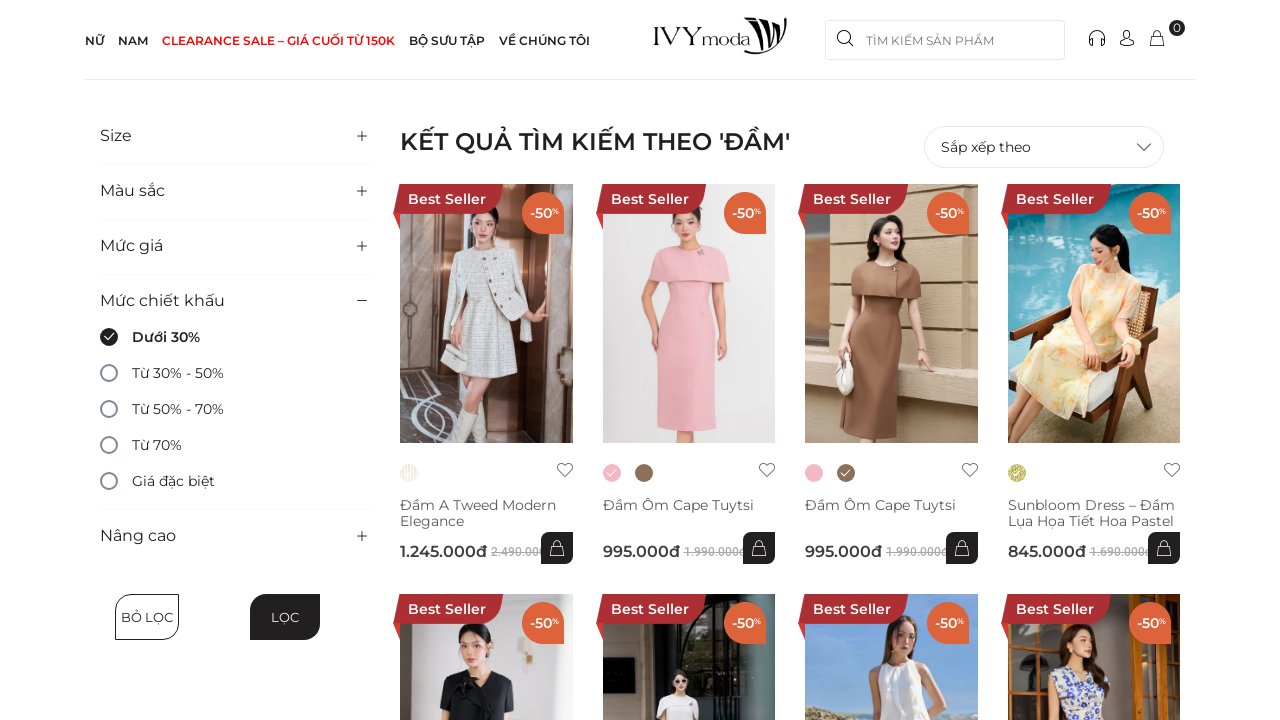

Waited 2000ms after checkbox selection
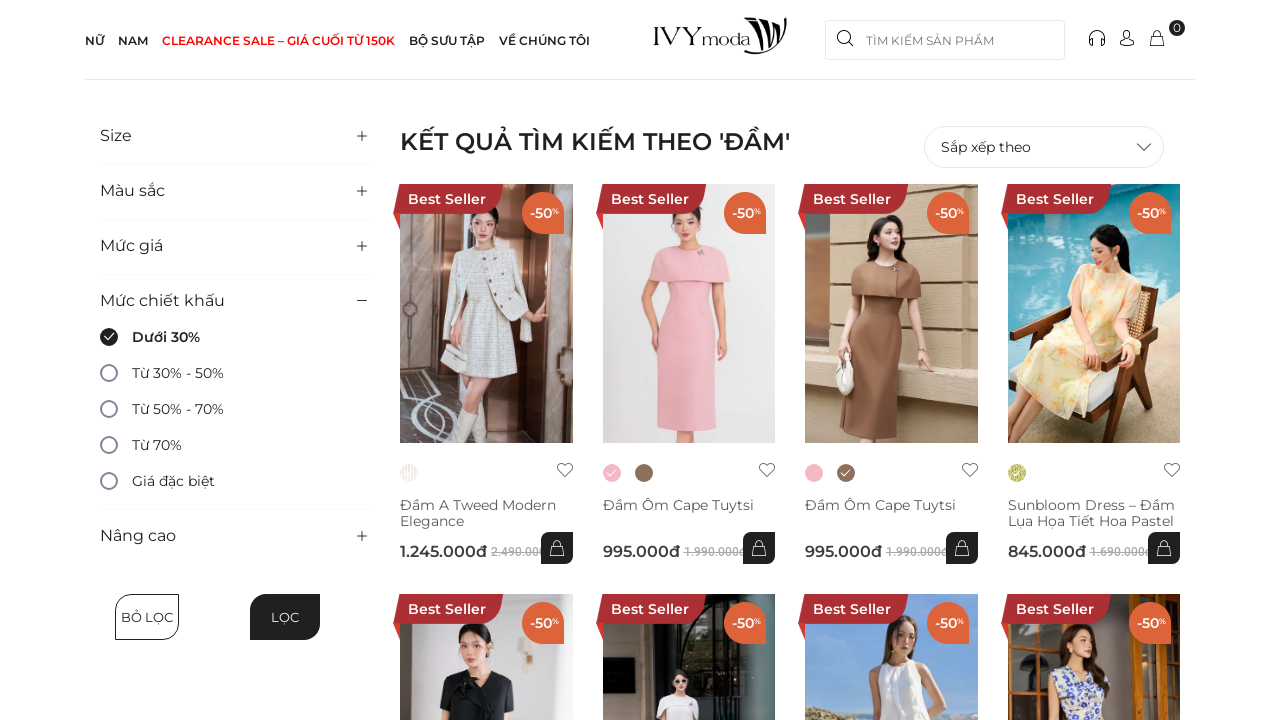

Clicked apply filter button to apply selected filter at (285, 617) on xpath=//*[@id='products']/div/section/div/div[1]/div[1]/div/div[1]/div/div[2]/bu
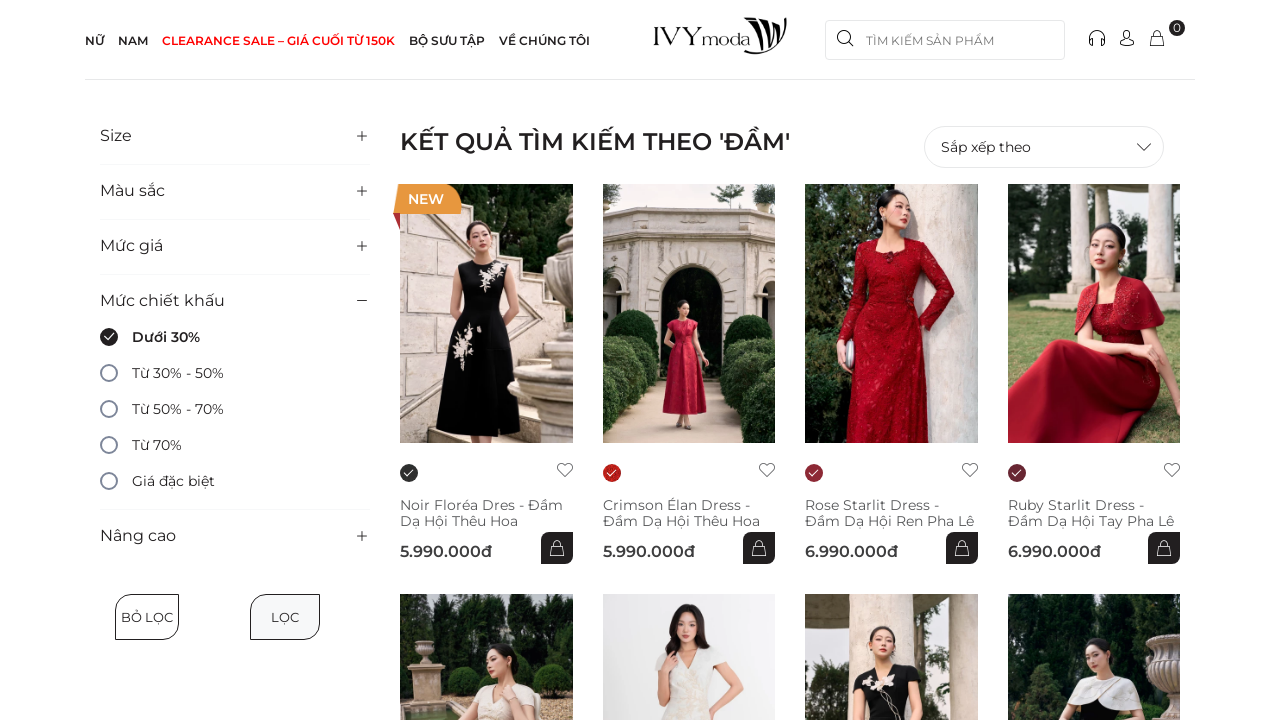

Waited 2000ms for filtered results to load
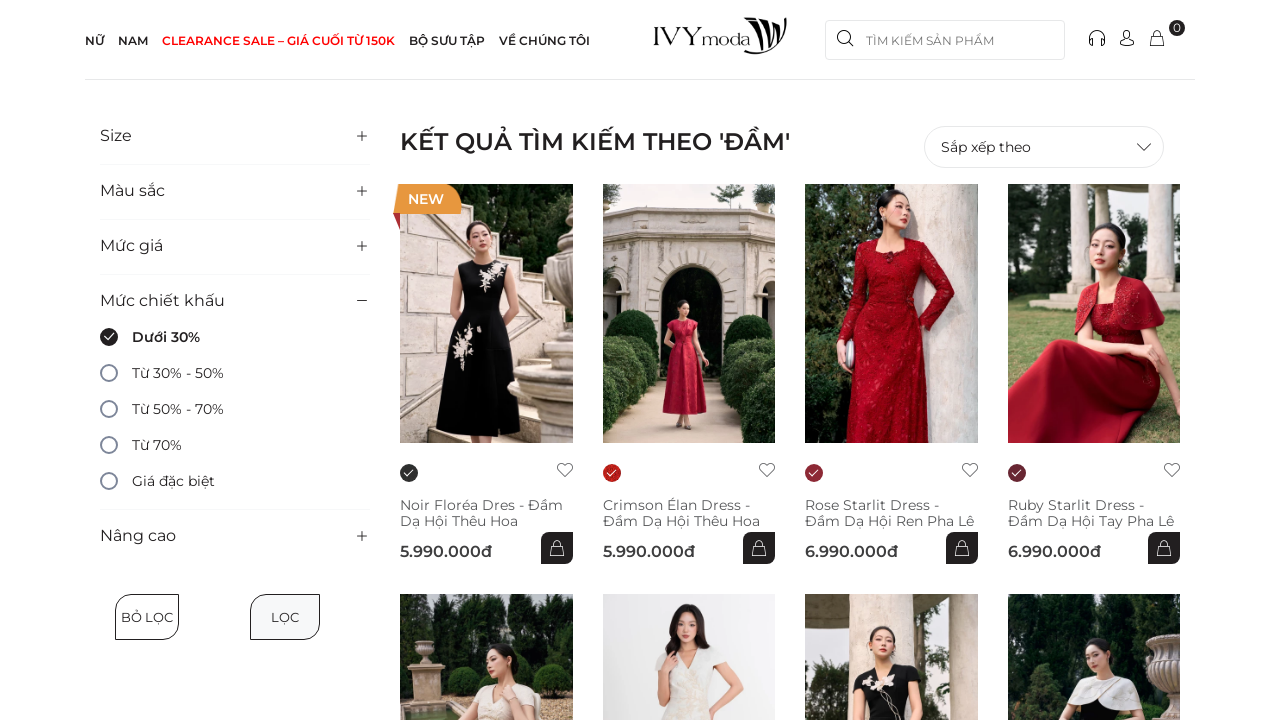

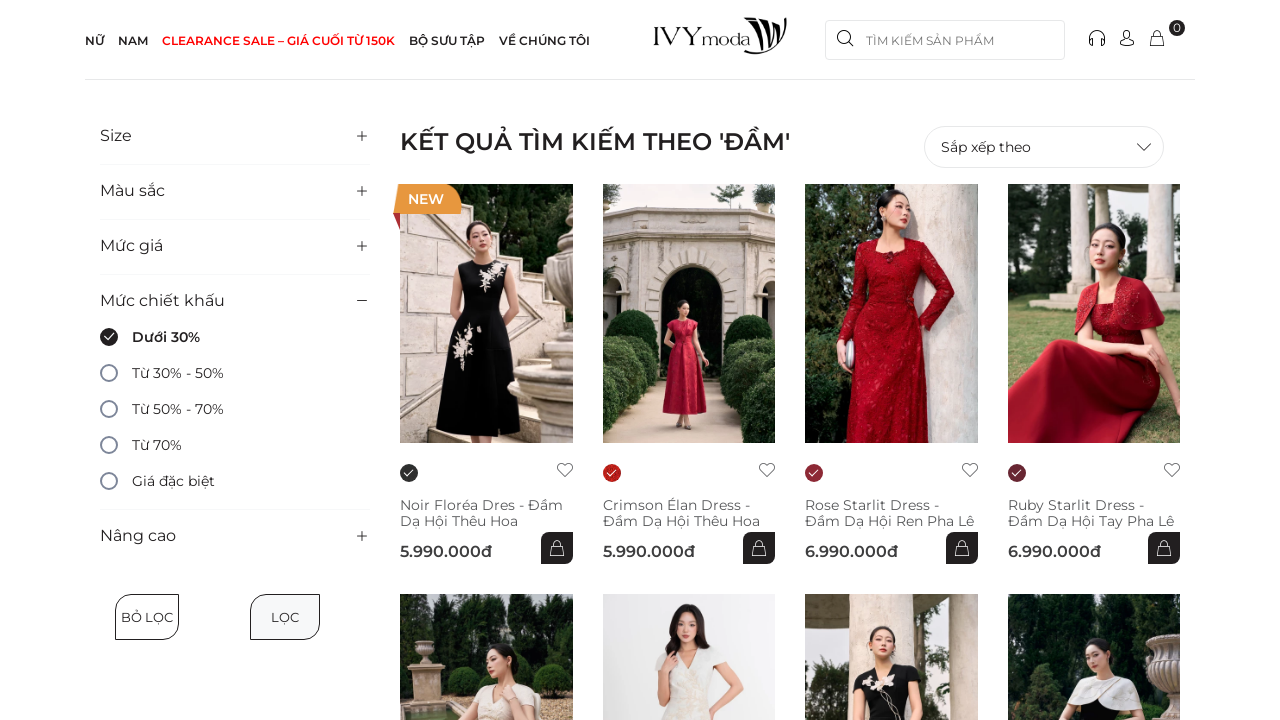